Tests prompt alert handling by clicking a button to trigger a prompt dialog, entering text, and accepting it

Starting URL: https://testautomationpractice.blogspot.com/

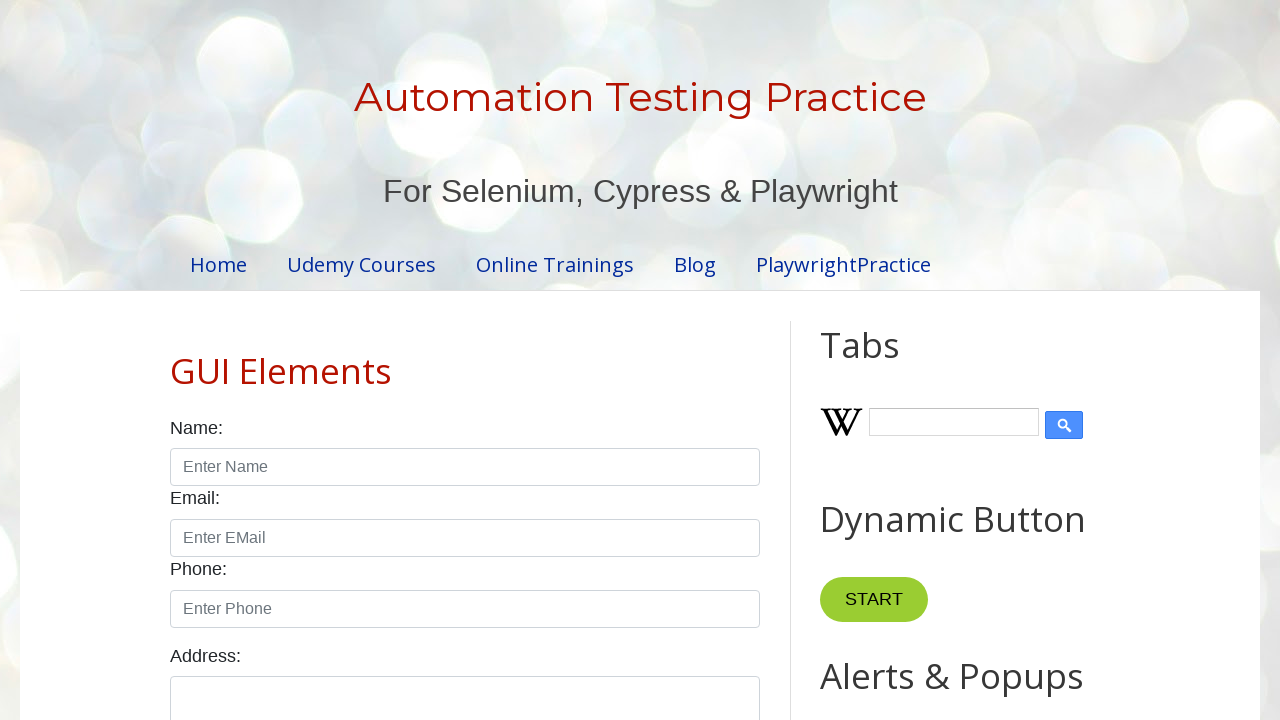

Set up dialog handler for prompt alert
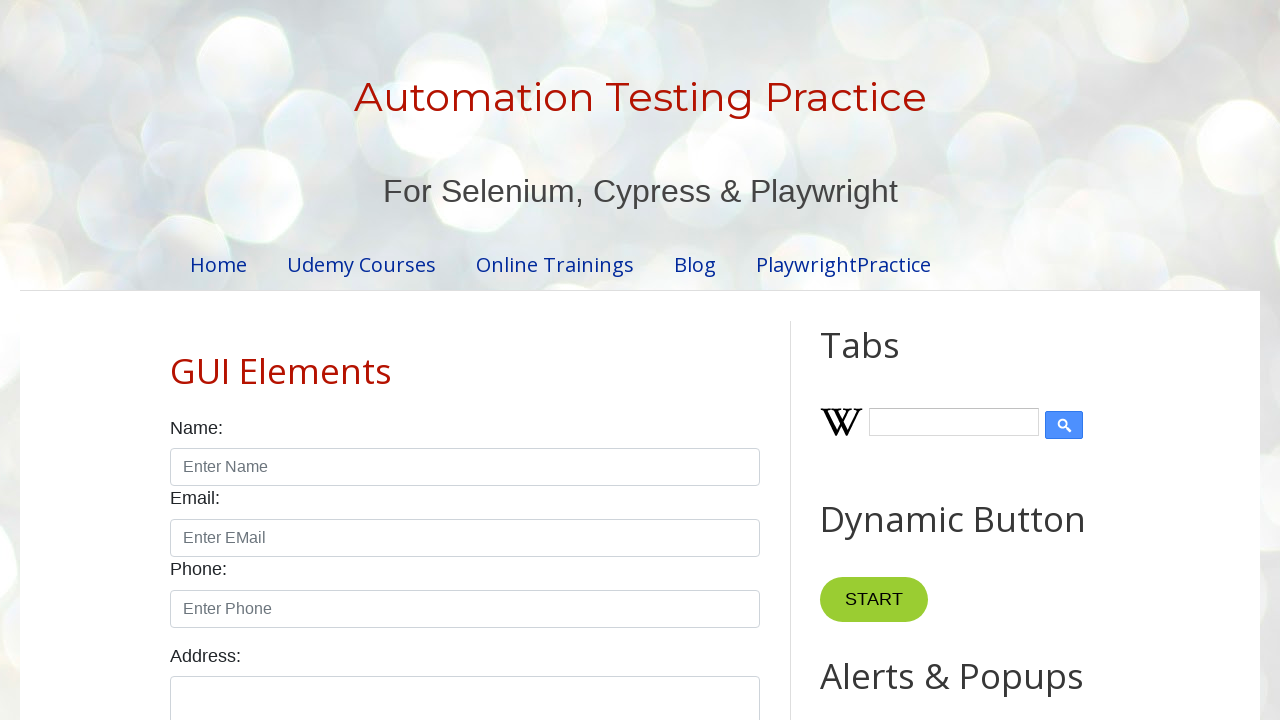

Clicked prompt button to trigger prompt dialog at (890, 360) on xpath=//button[@id='promptBtn']
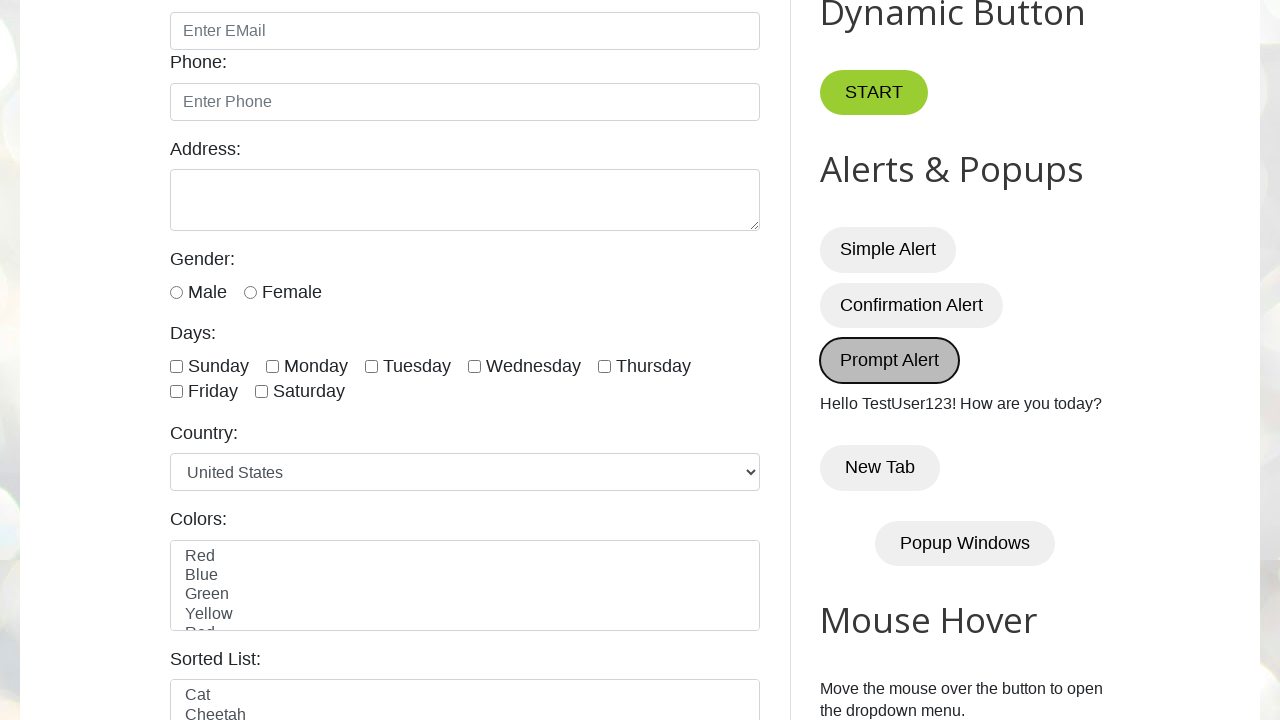

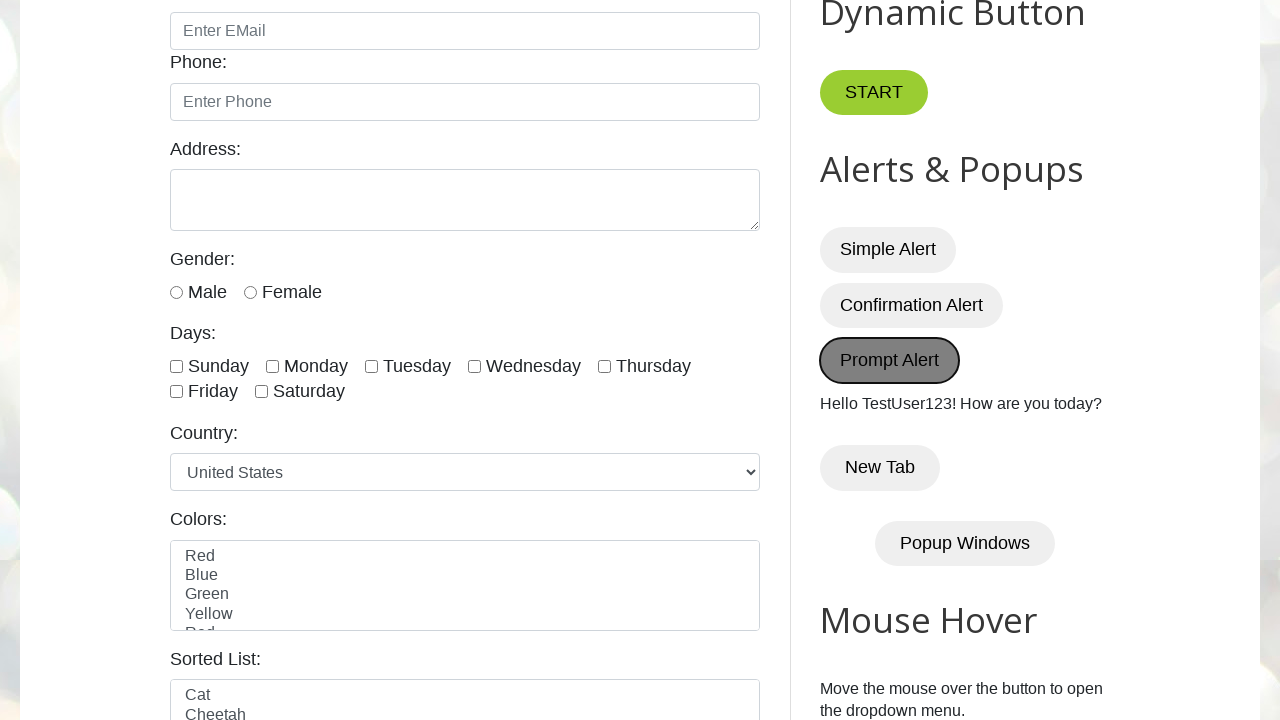